Tests various HTTP status code links on DemoQA by clicking each link and verifying the response status displayed

Starting URL: https://demoqa.com/links

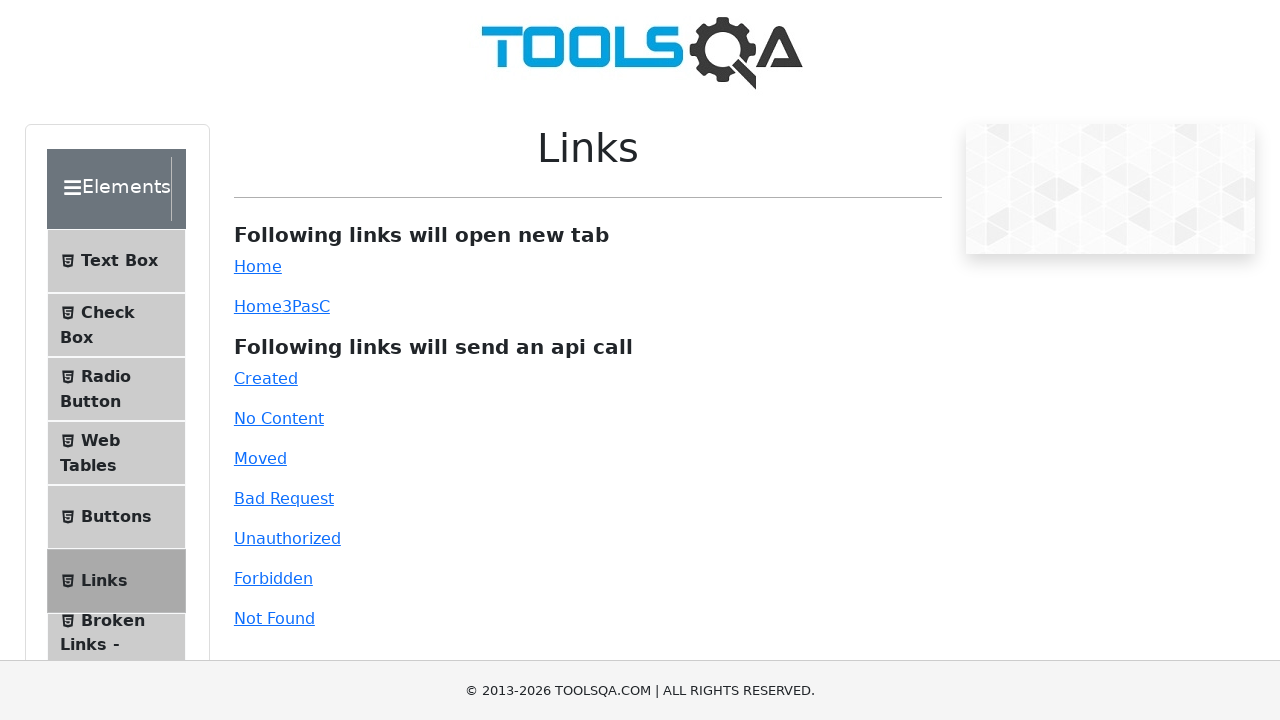

Navigated to DemoQA homepage
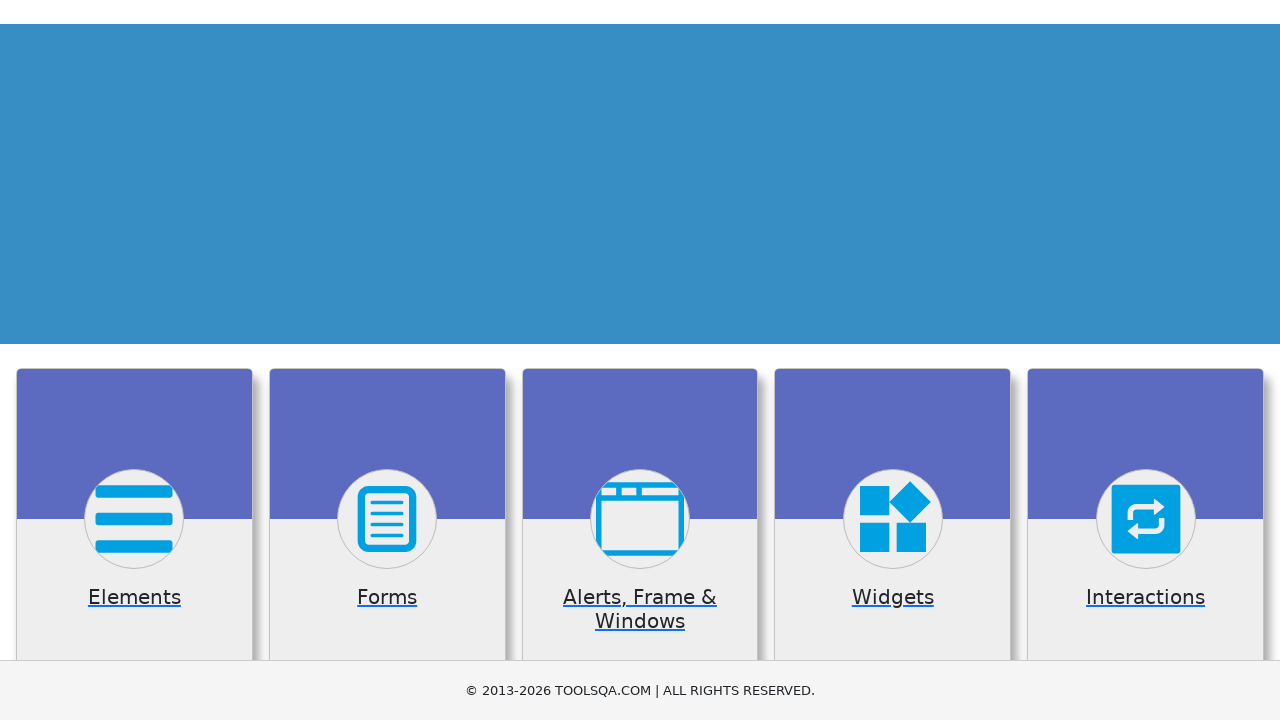

Navigated back to links page
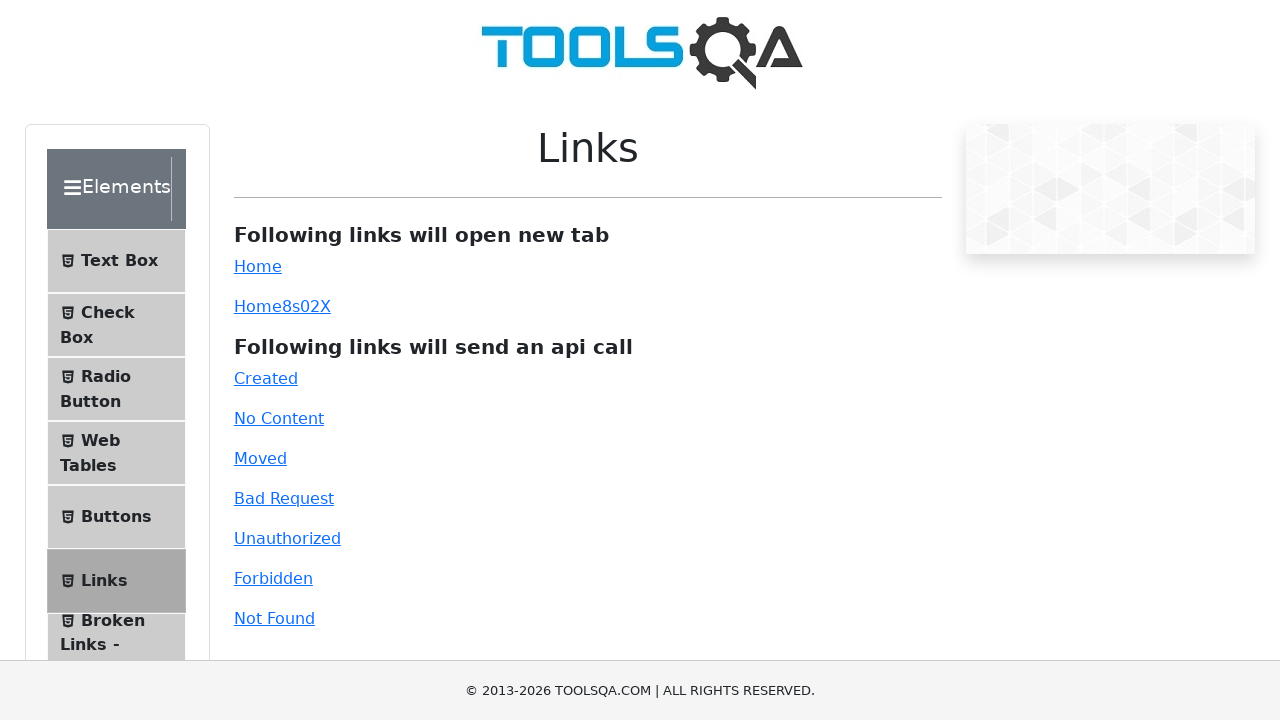

Clicked 'Created' link (HTTP 201) at (266, 378) on text=Created
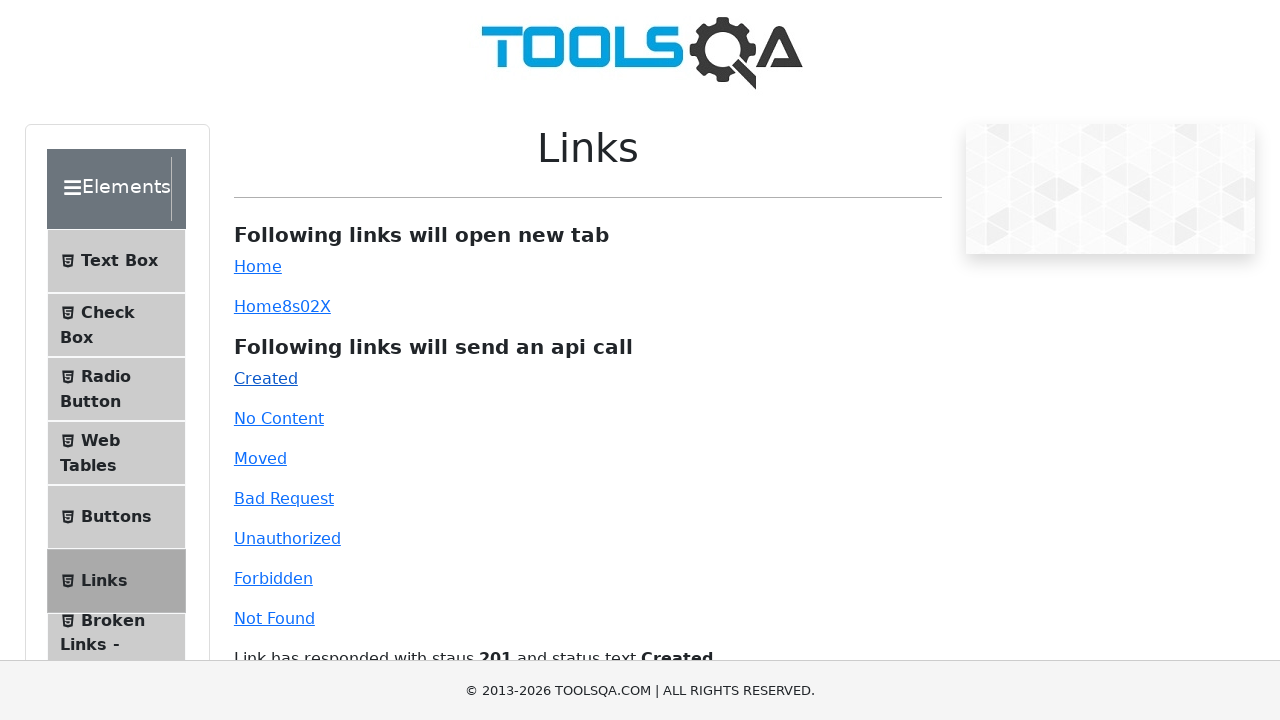

Response status displayed for Created link
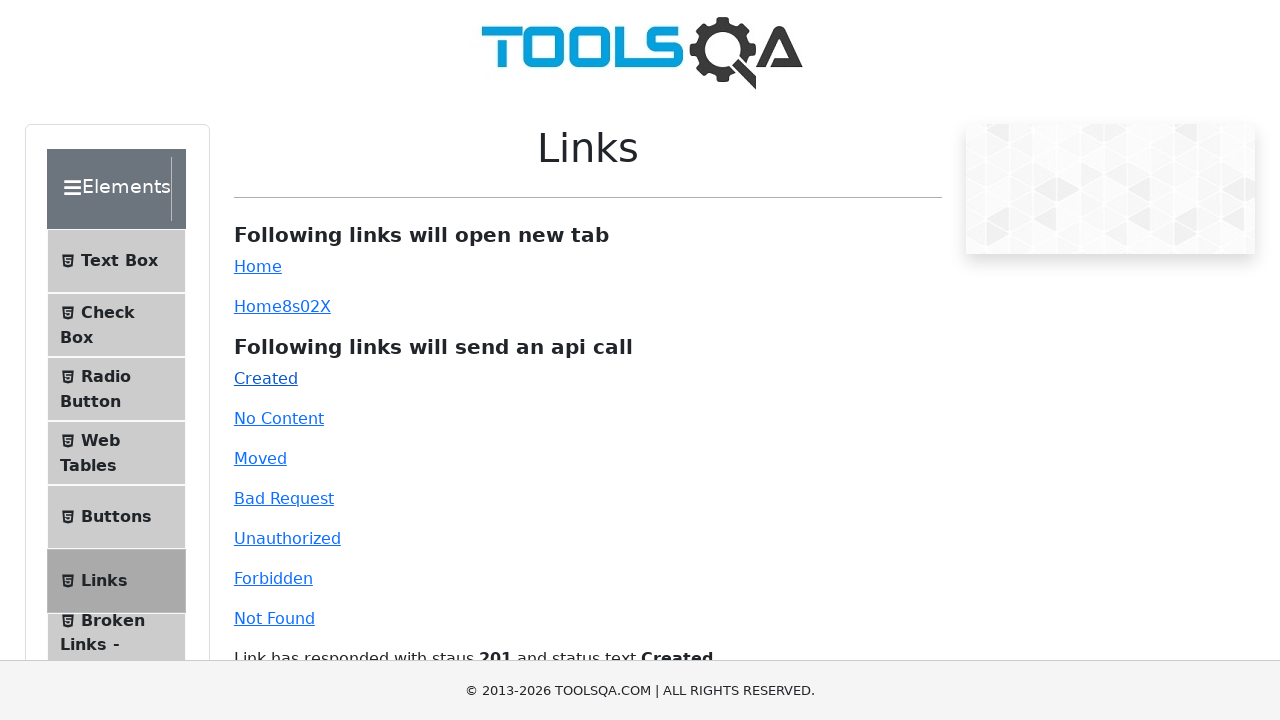

Clicked 'No Content' link (HTTP 204) at (279, 418) on text=No Content
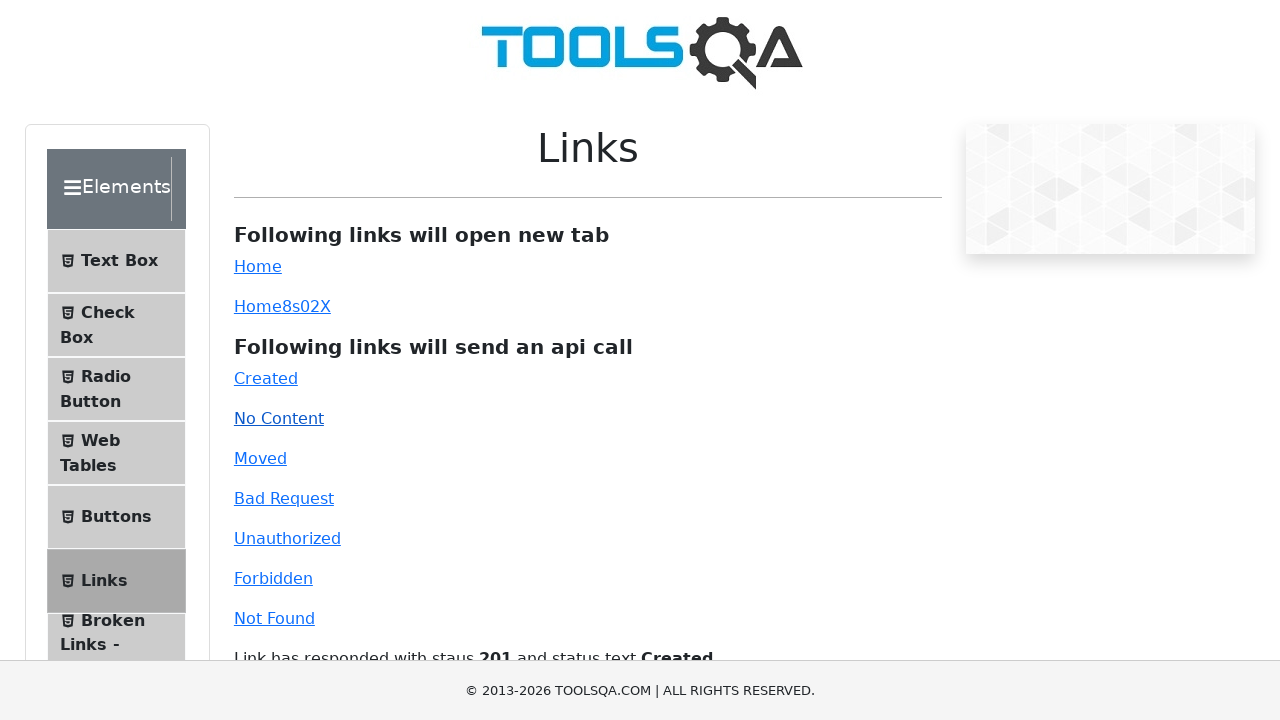

Response status displayed for No Content link
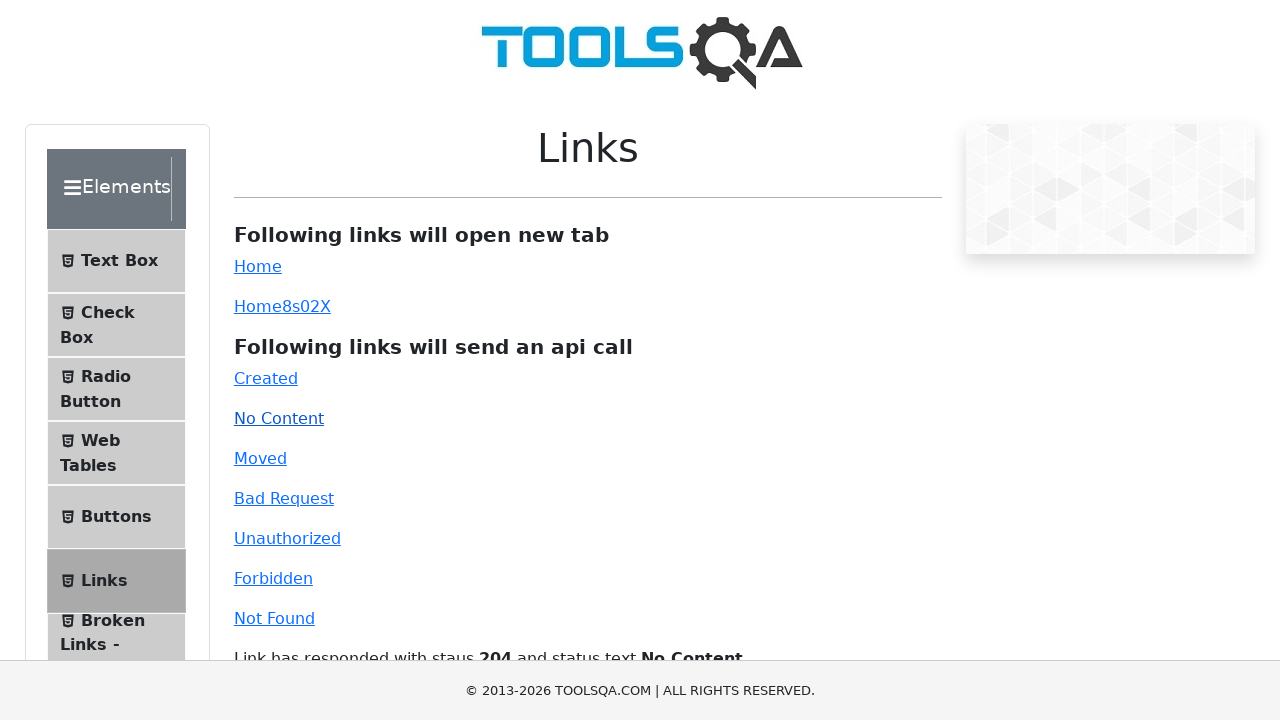

Clicked 'Moved' link (HTTP 301) at (260, 458) on text=Moved
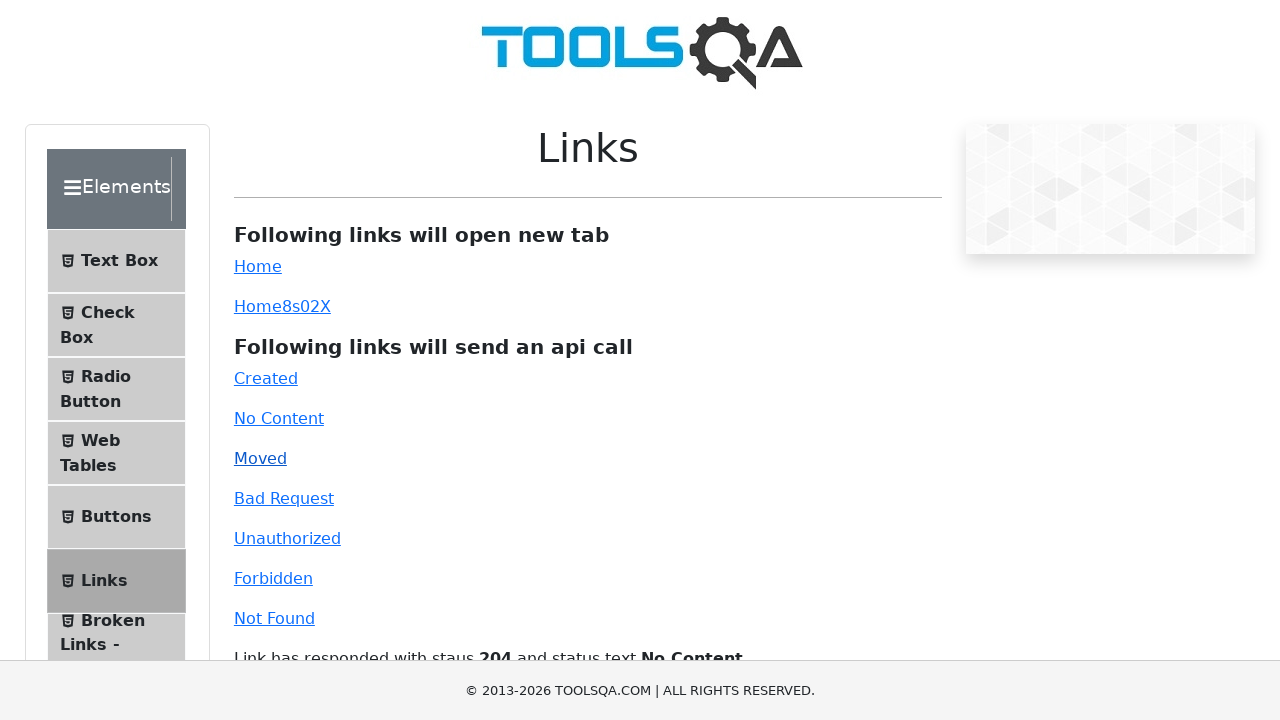

Response status displayed for Moved link
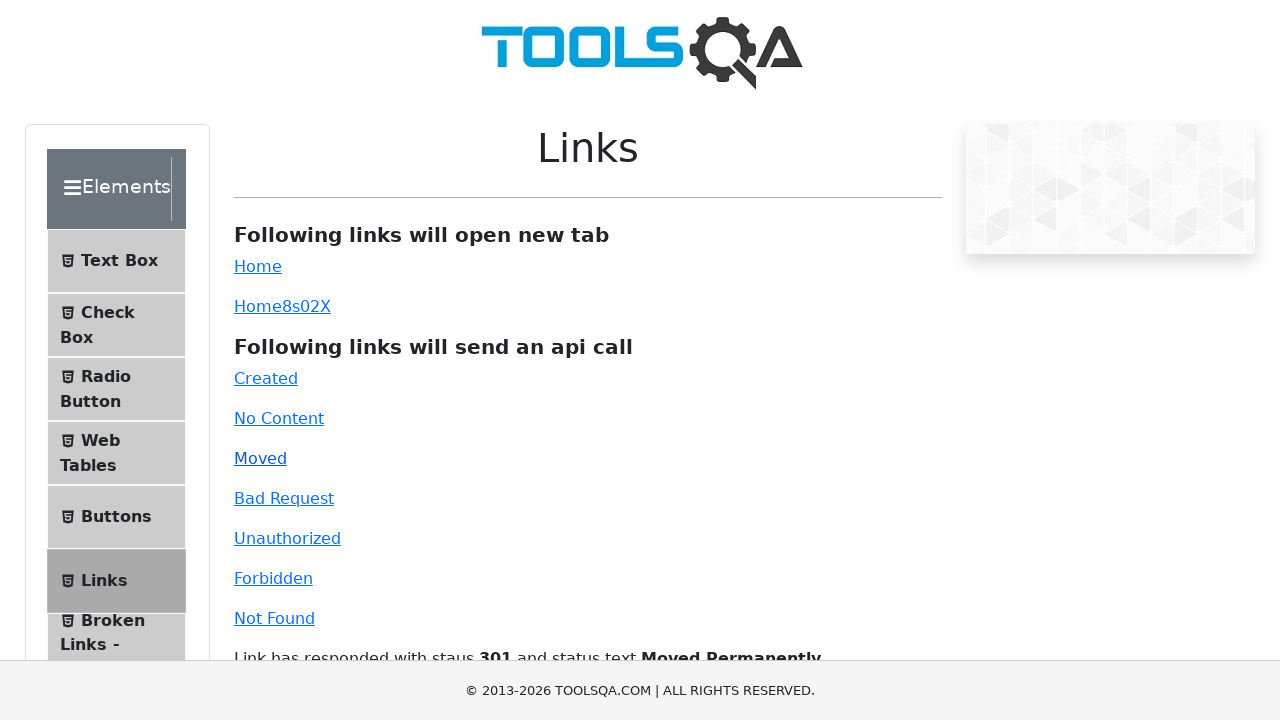

Clicked 'Bad Request' link (HTTP 400) at (284, 498) on text=Bad Request
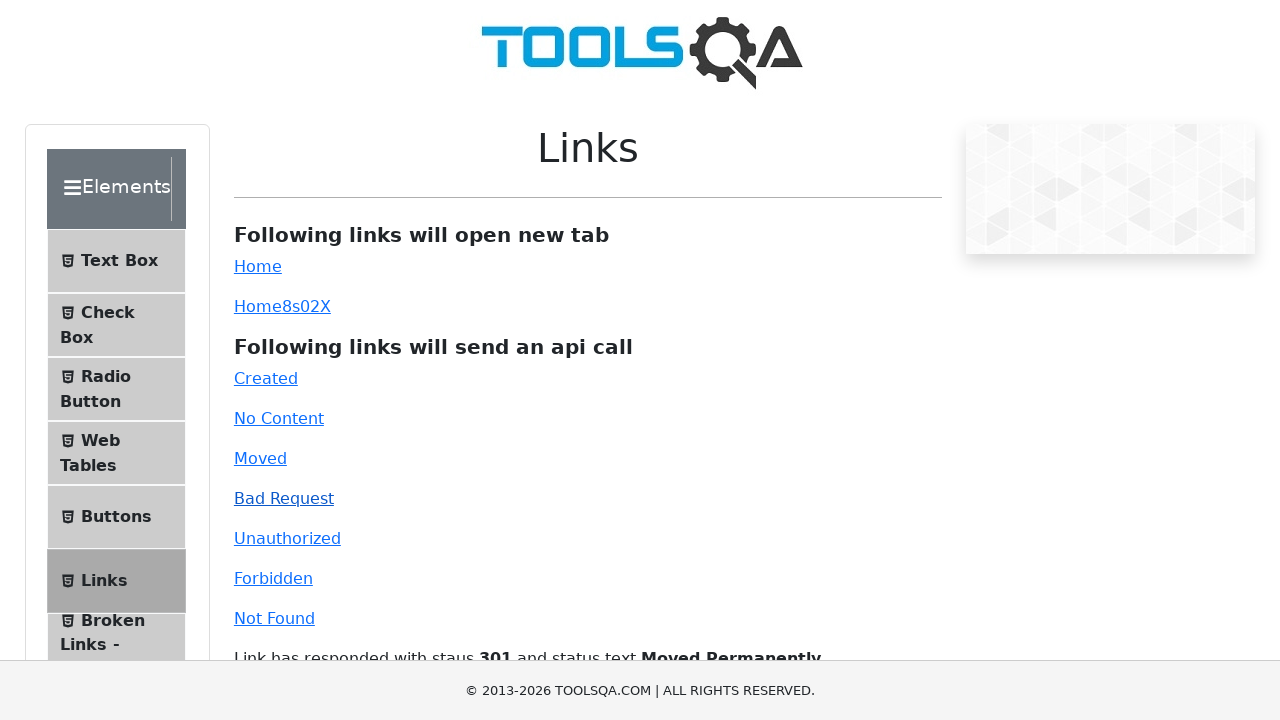

Response status displayed for Bad Request link
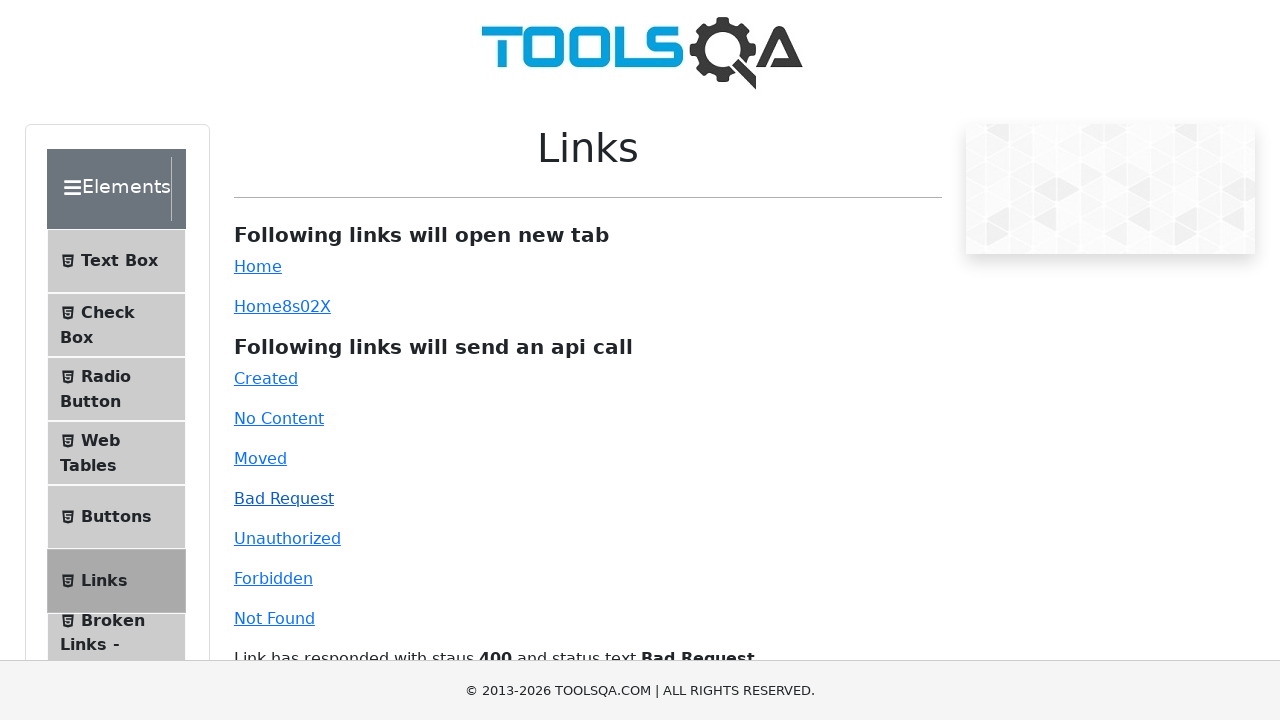

Clicked 'Unauthorized' link (HTTP 401) at (287, 538) on text=Unauthorized
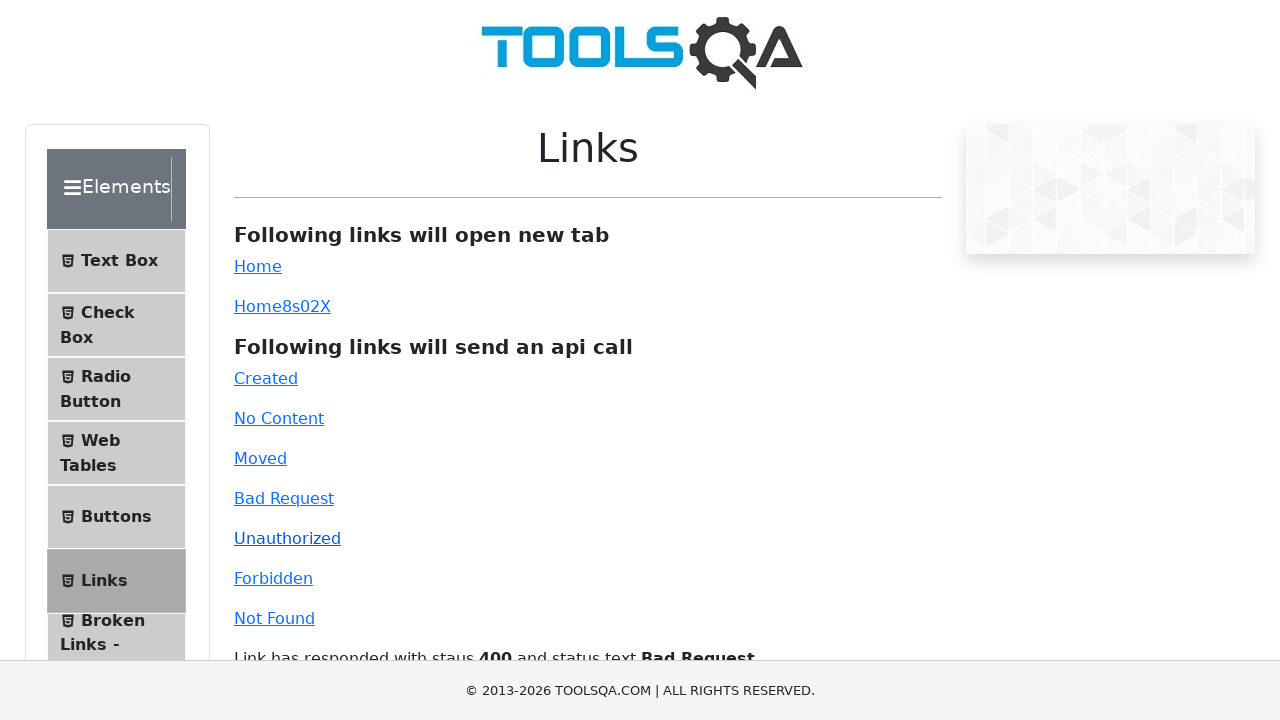

Response status displayed for Unauthorized link
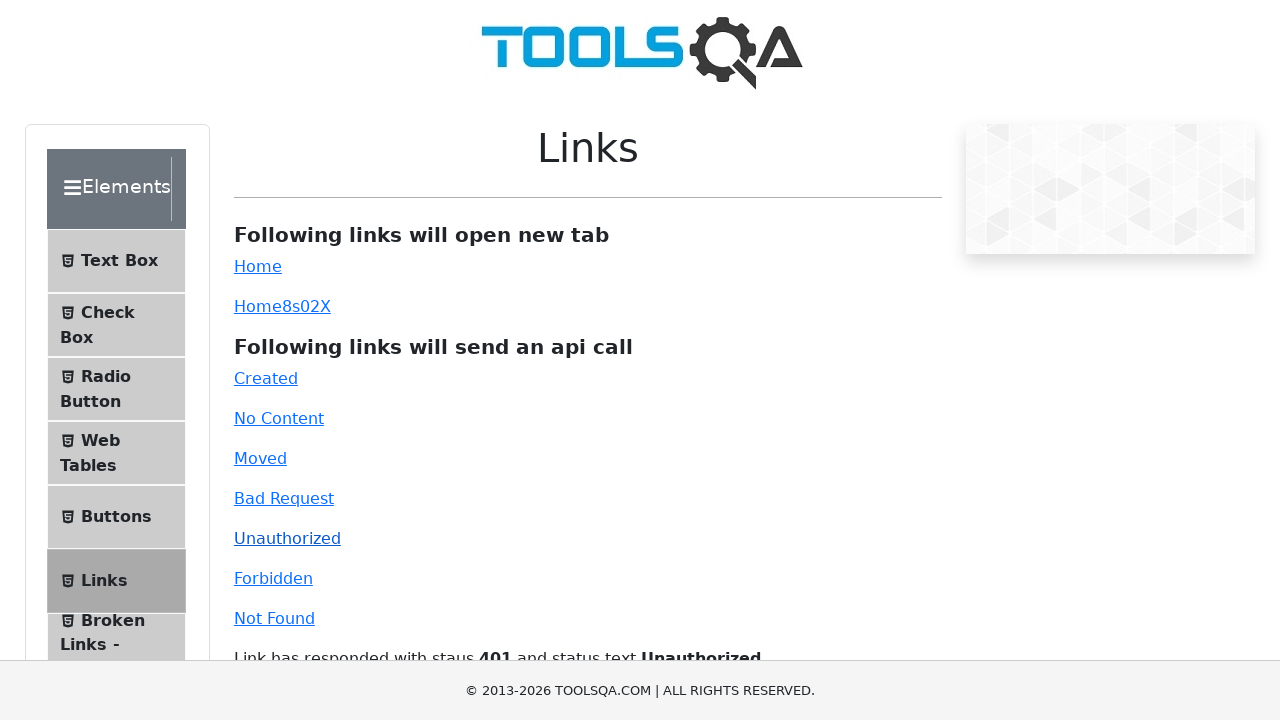

Clicked 'Forbidden' link (HTTP 403) at (273, 578) on text=Forbidden
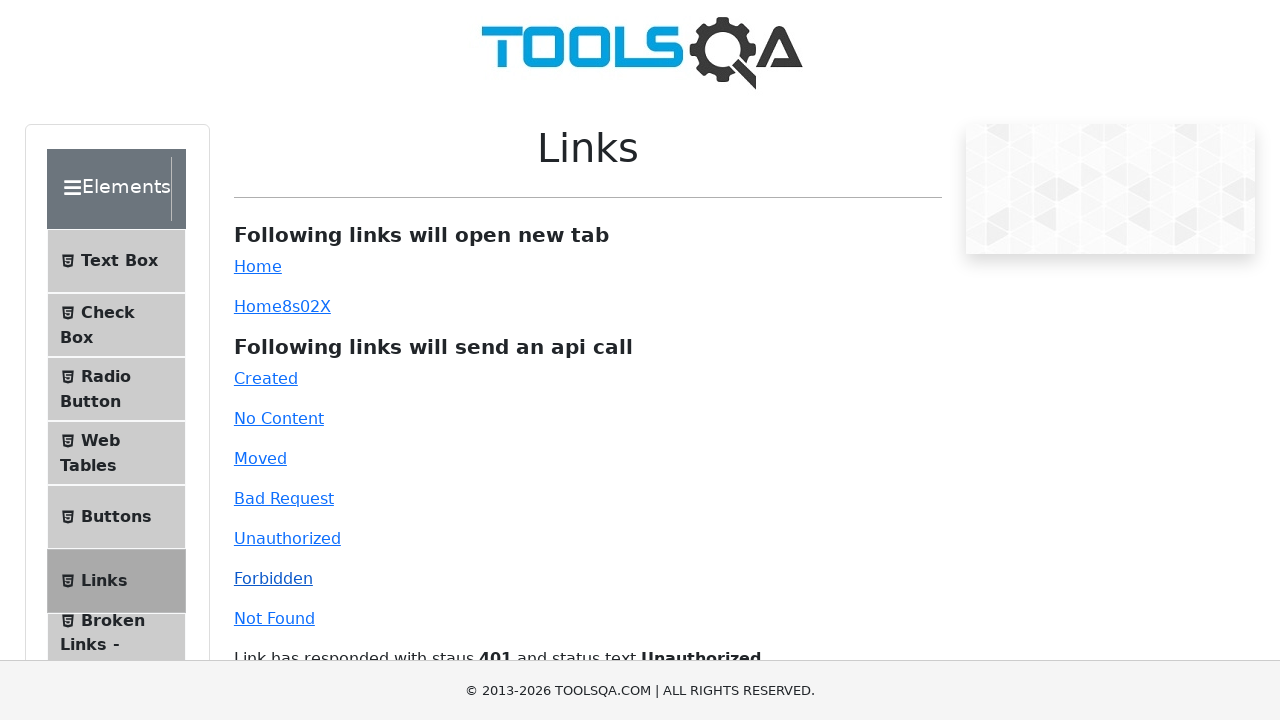

Response status displayed for Forbidden link
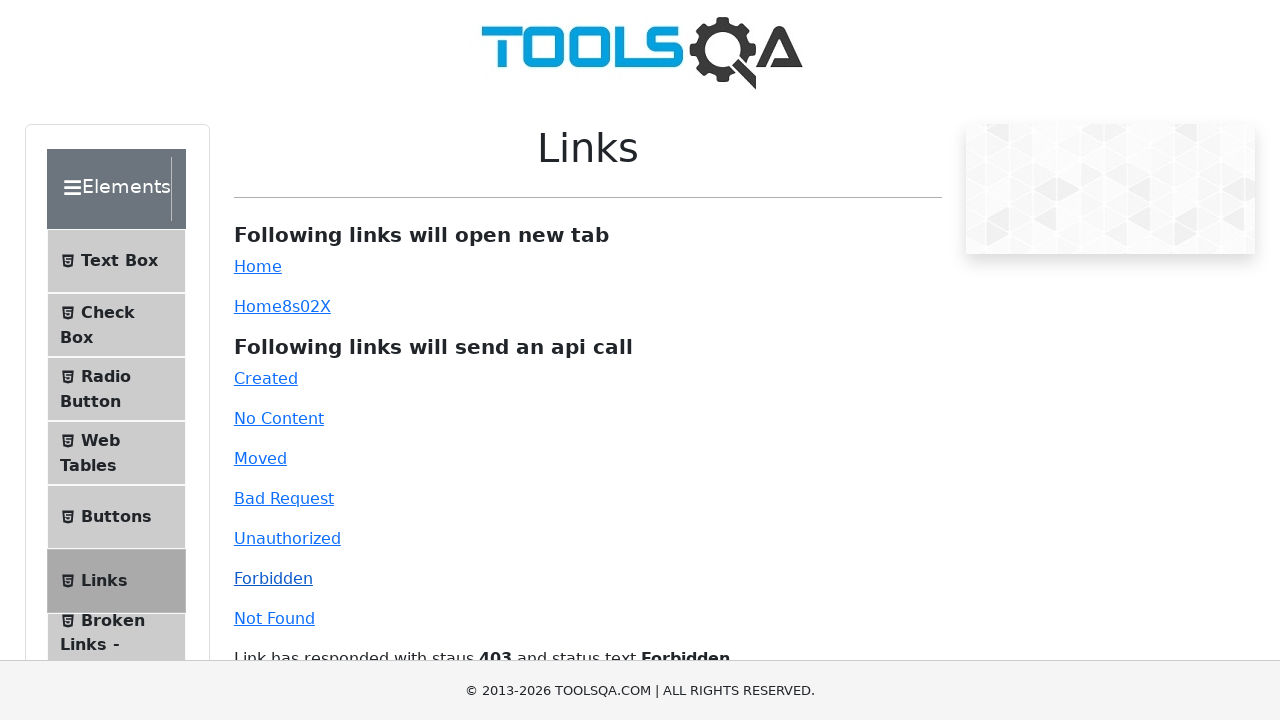

Clicked 'Not Found' link (HTTP 404) at (274, 618) on text=Not Found
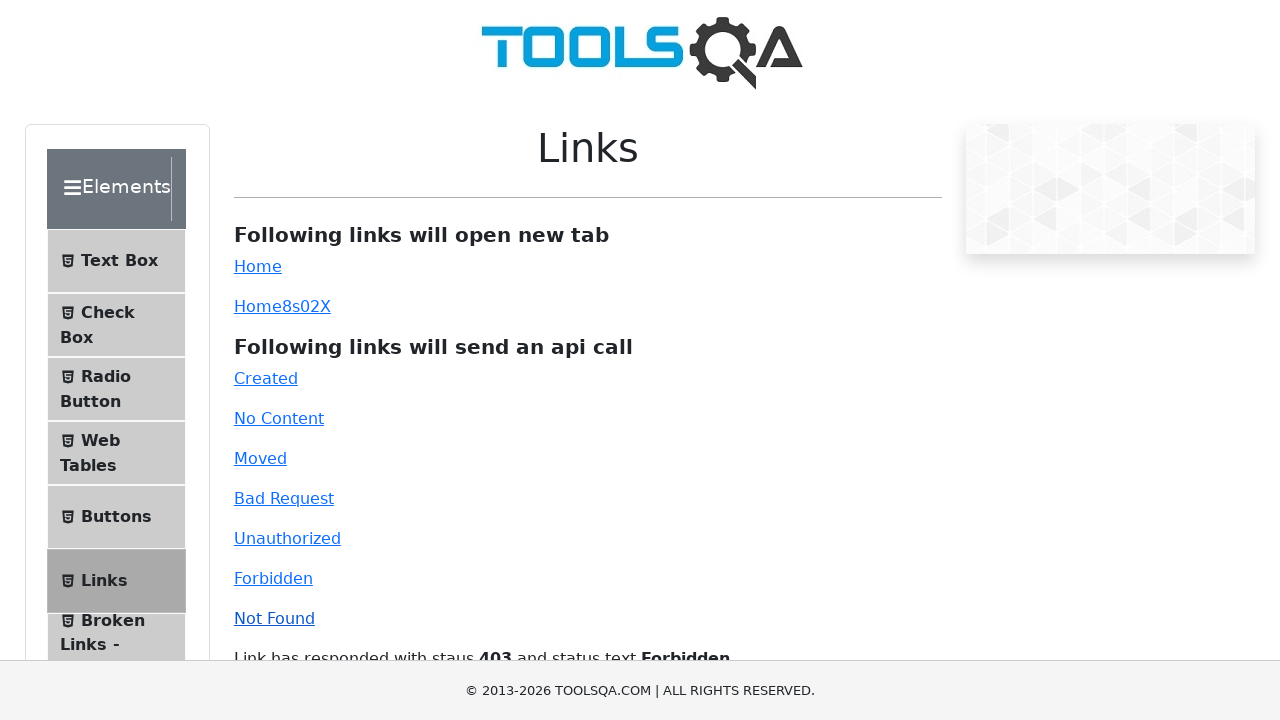

Response status displayed for Not Found link
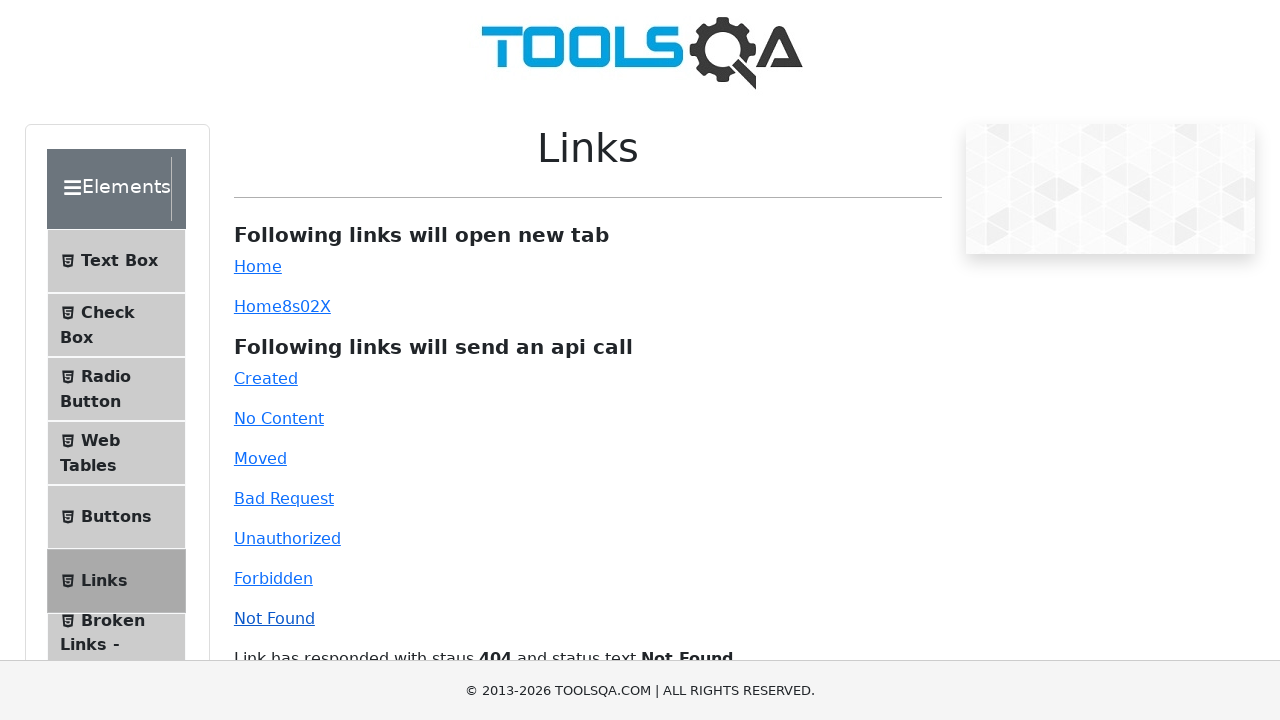

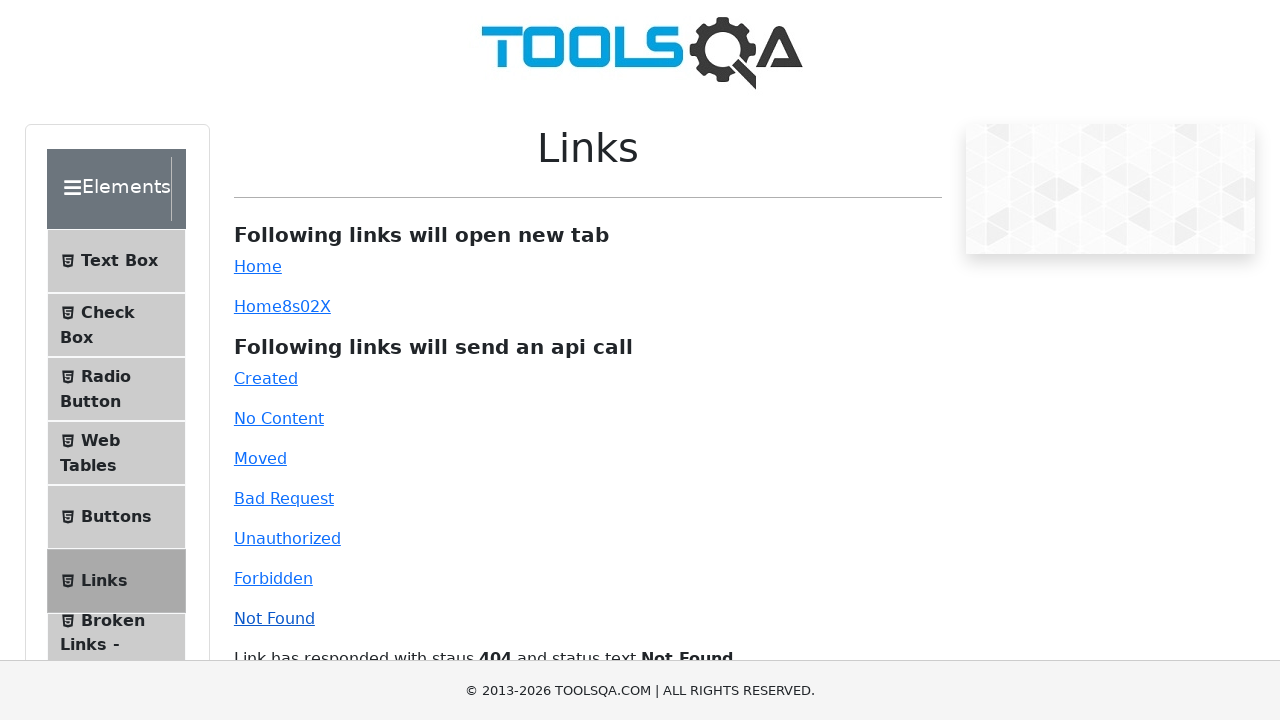